Navigates to the PROS Lab website and verifies the page loads correctly by checking the title

Starting URL: http://pros.unicam.it/

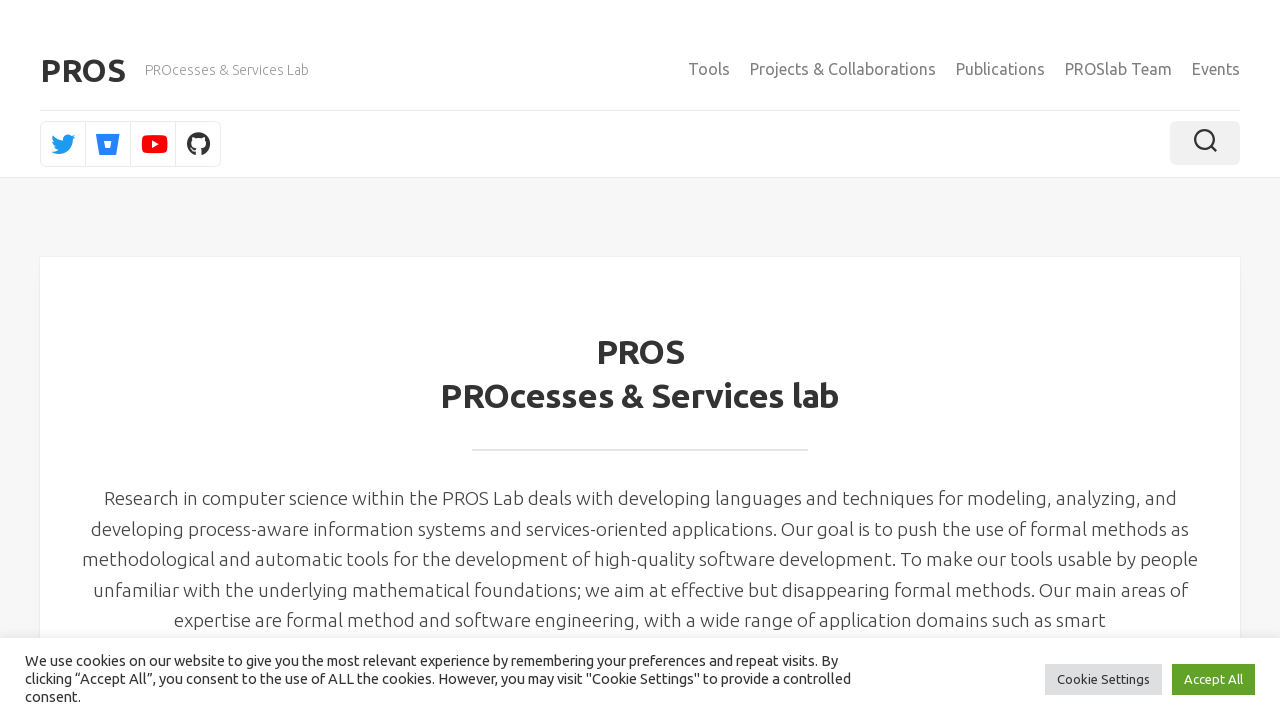

Set viewport size to 1920x1080
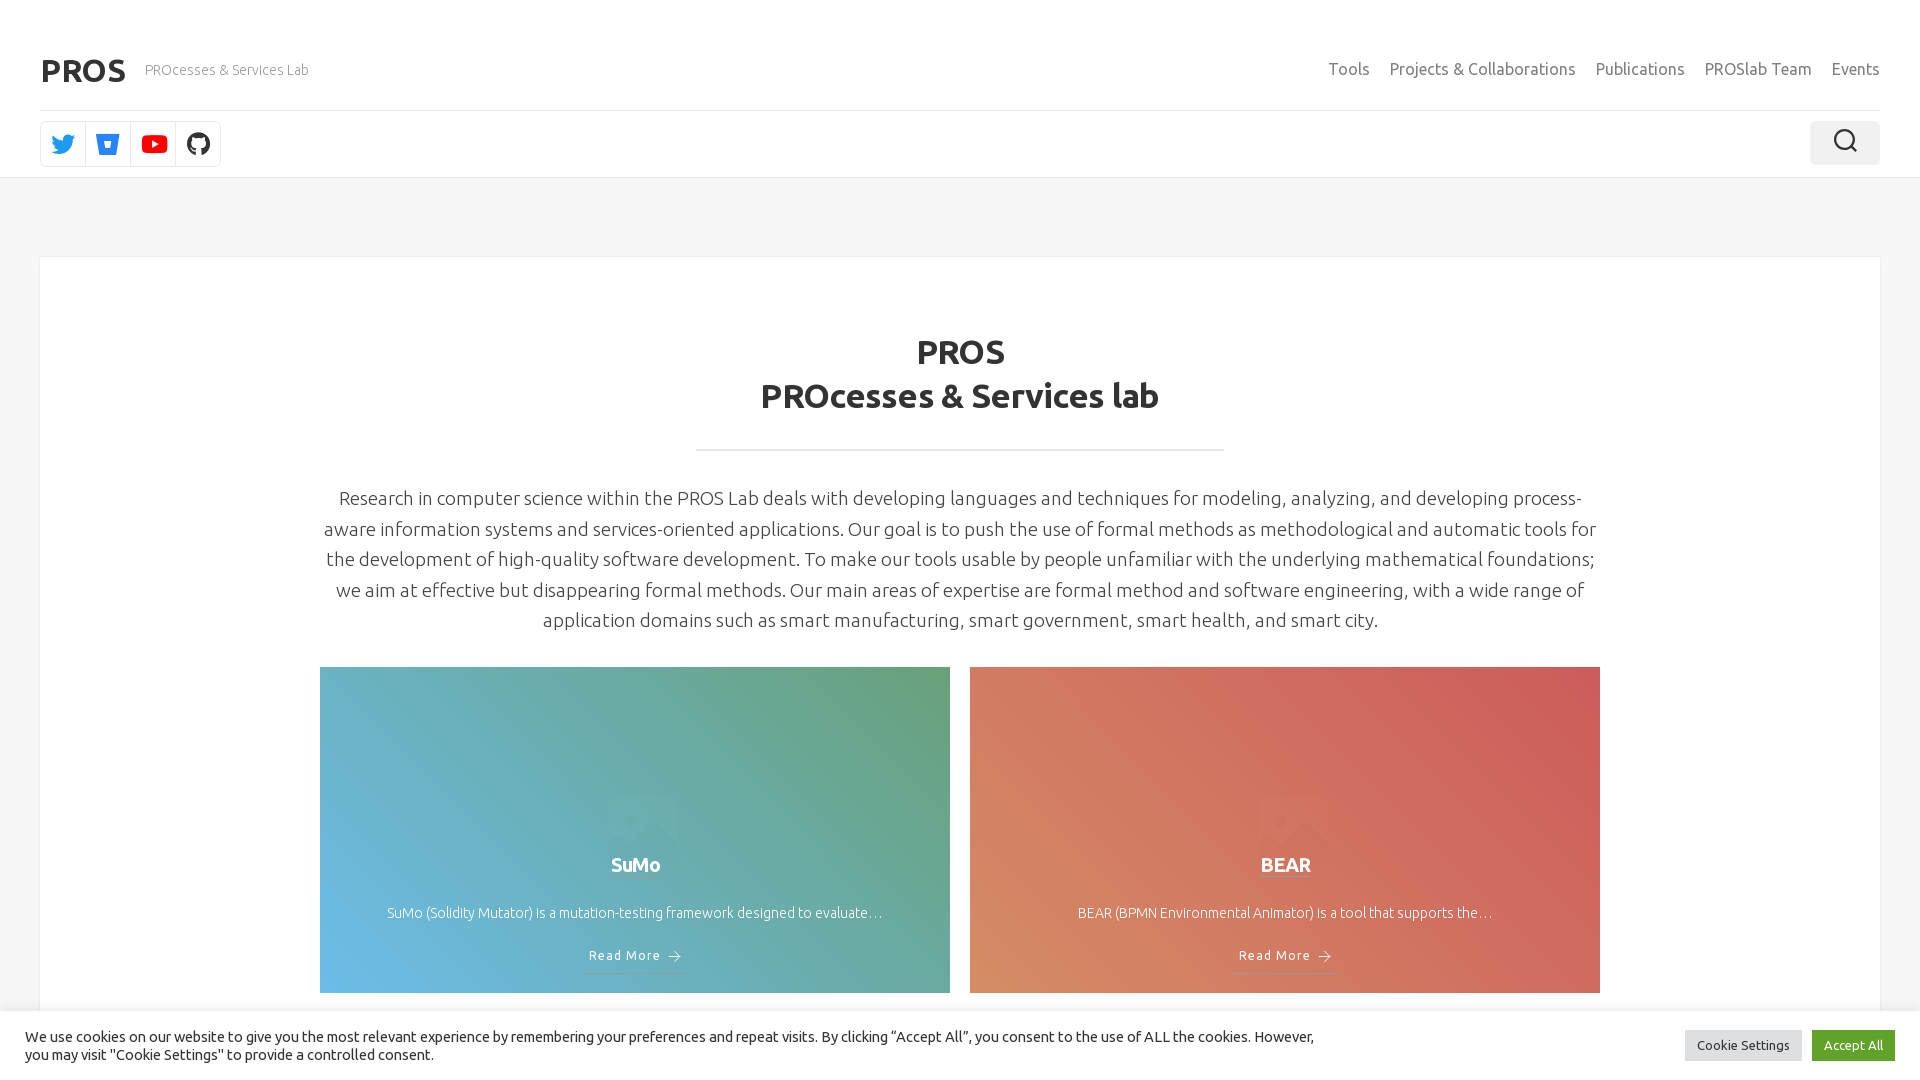

Waited for page to load (domcontentloaded)
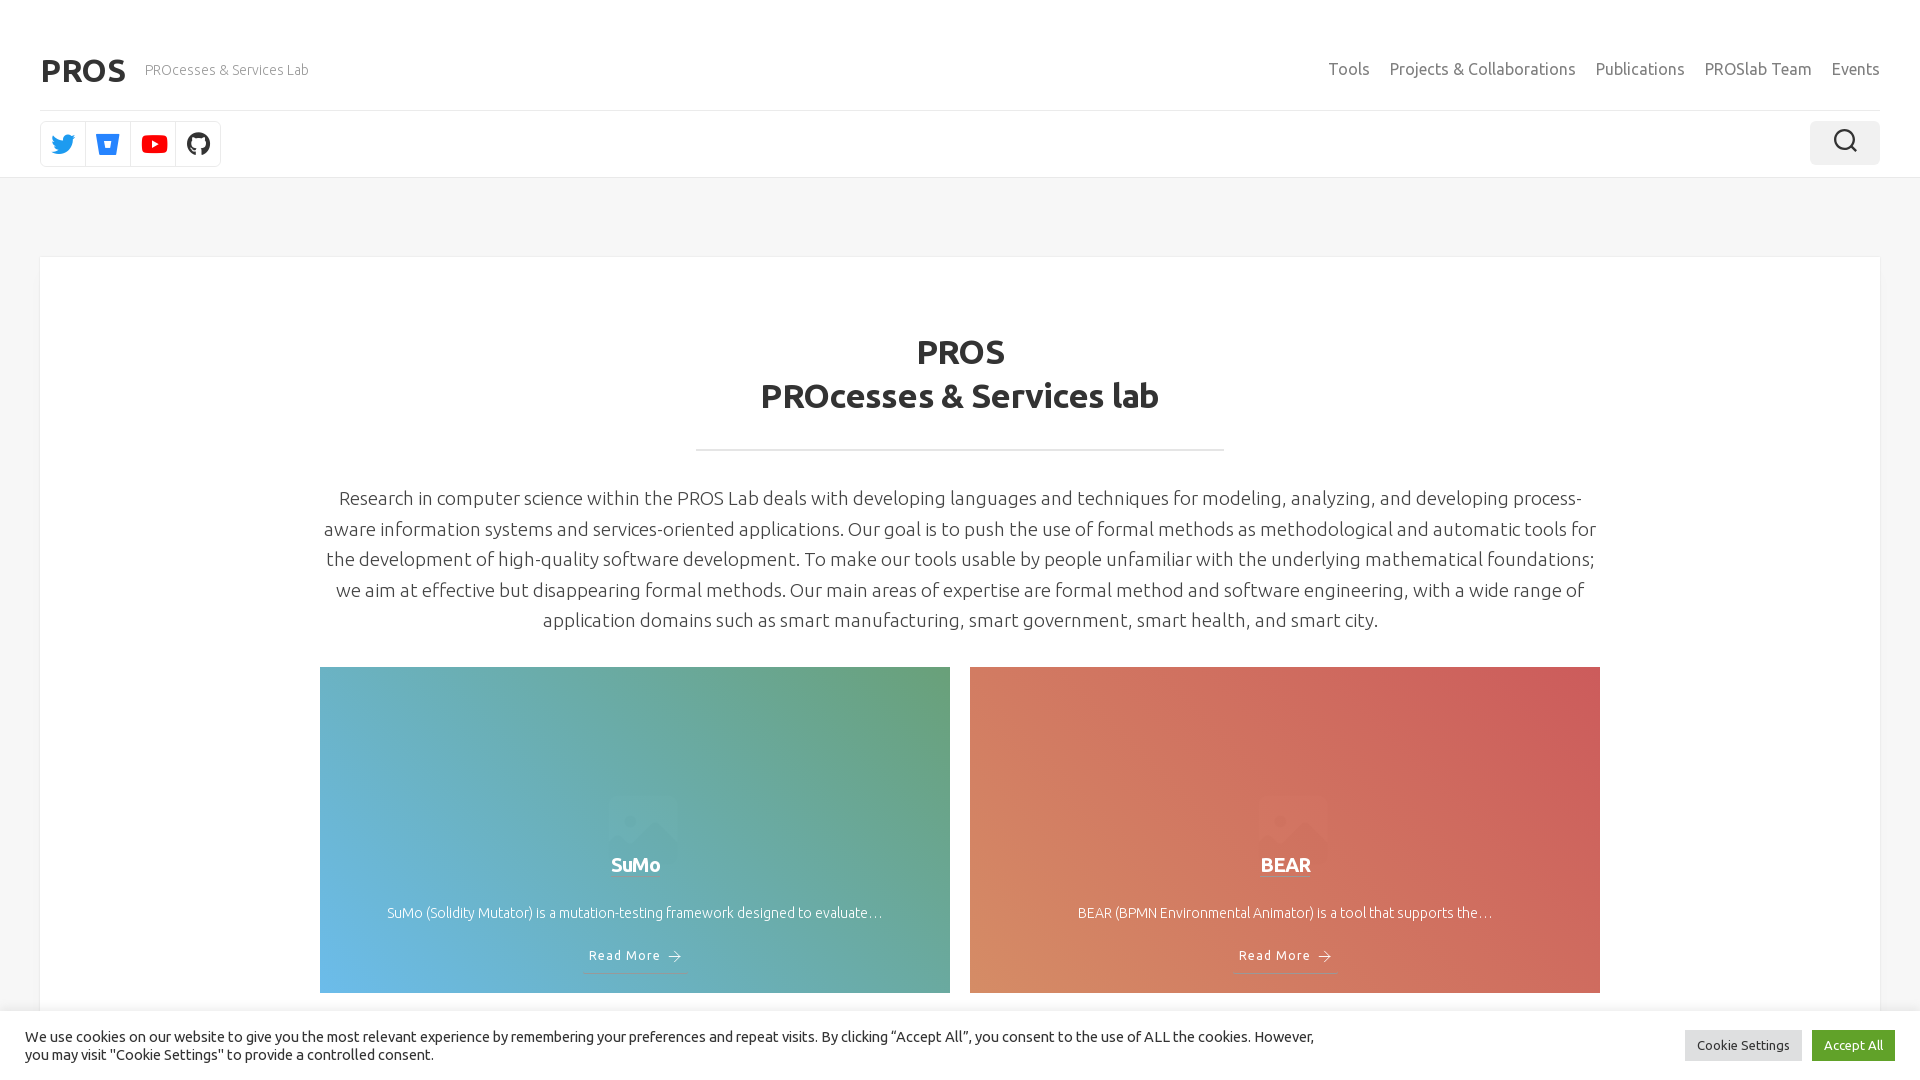

Verified page title contains 'PROS'
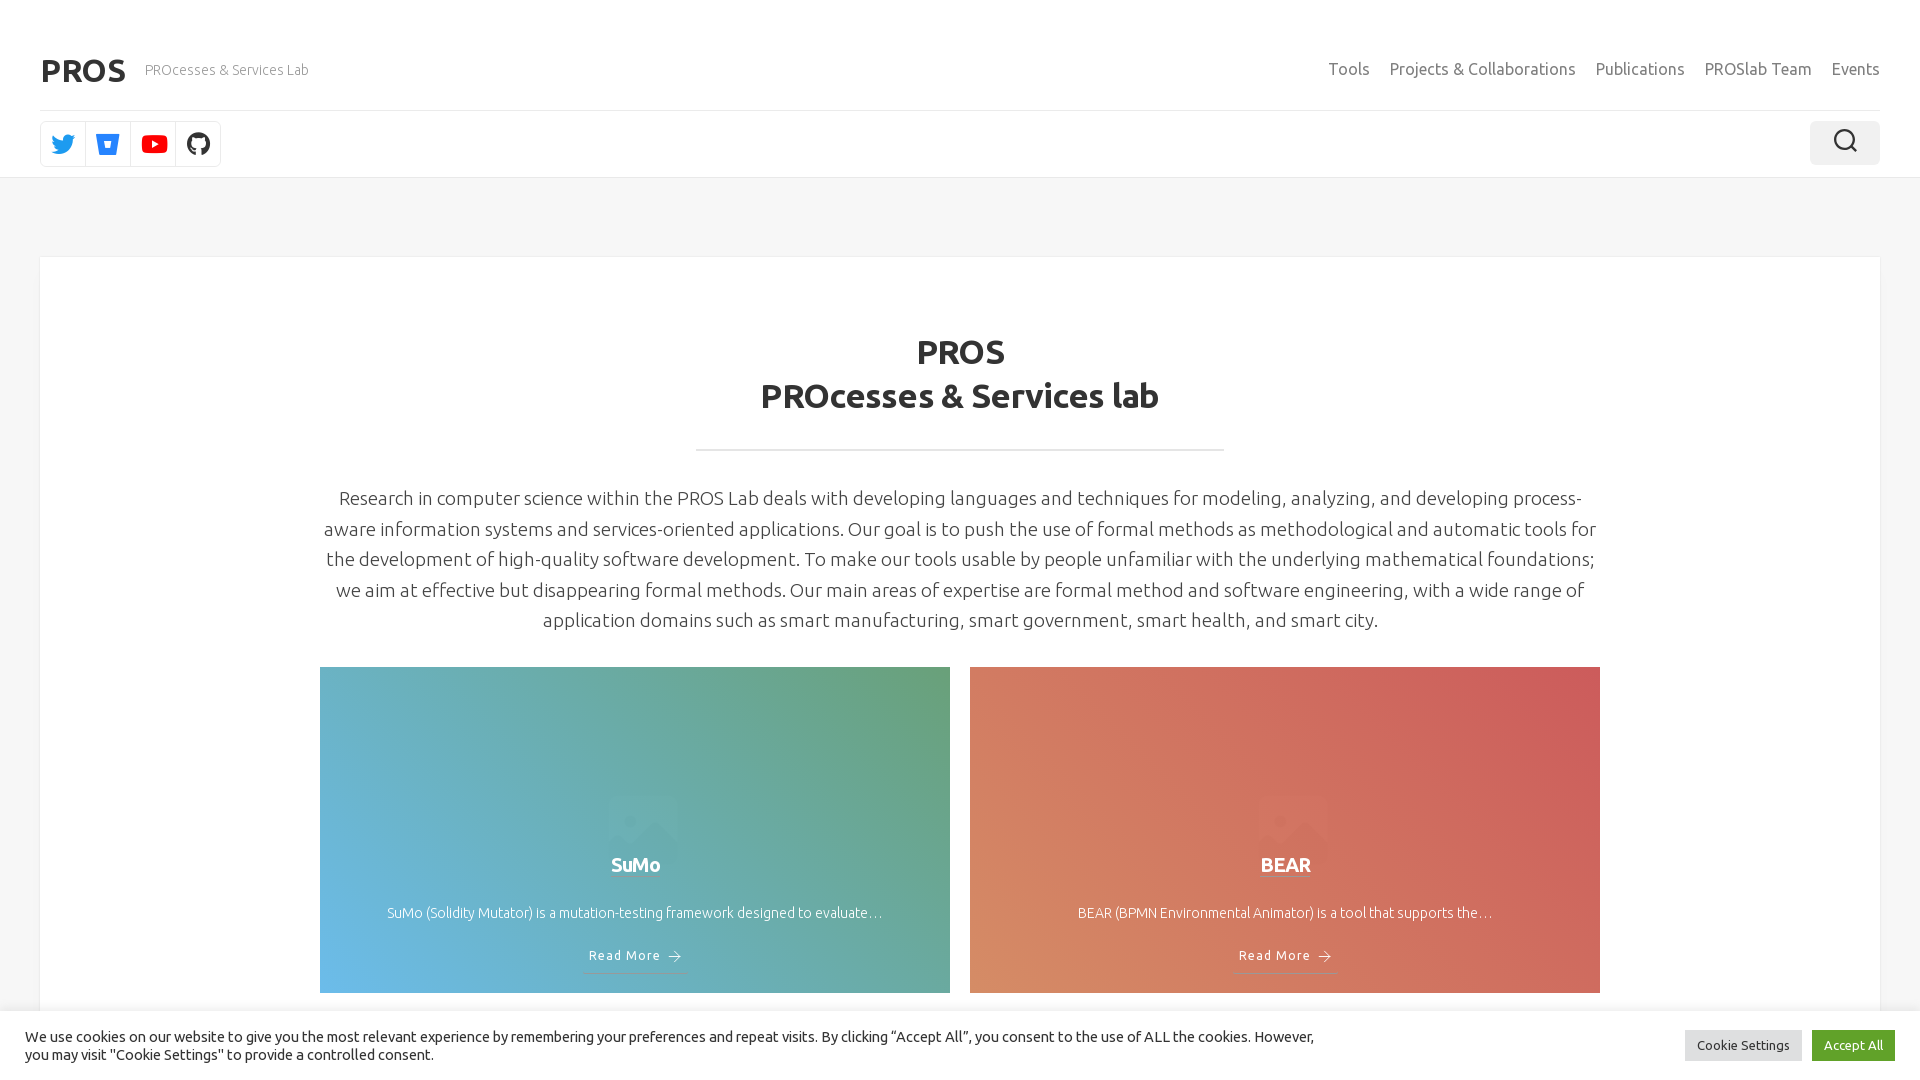

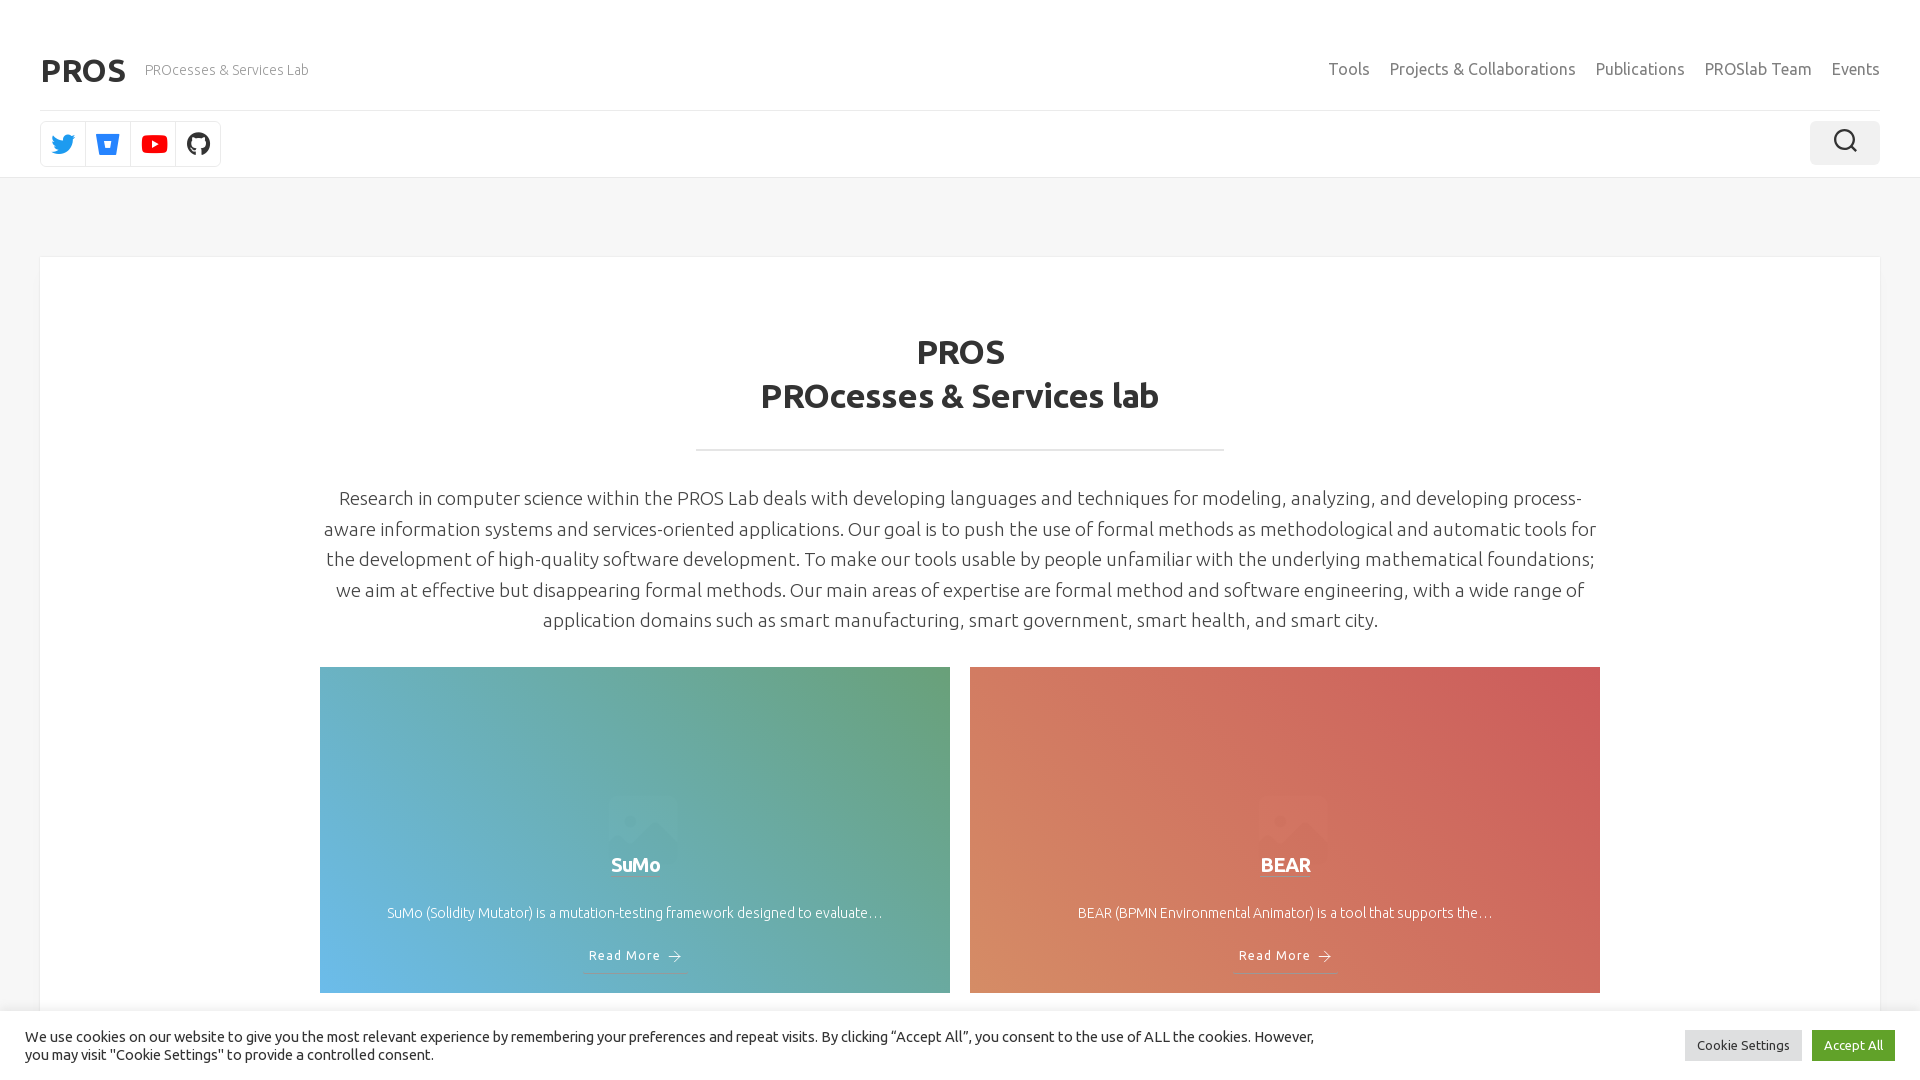